Tests the complete checkout process including adding item to basket, filling billing details, and placing order

Starting URL: http://practice.automationtesting.in/

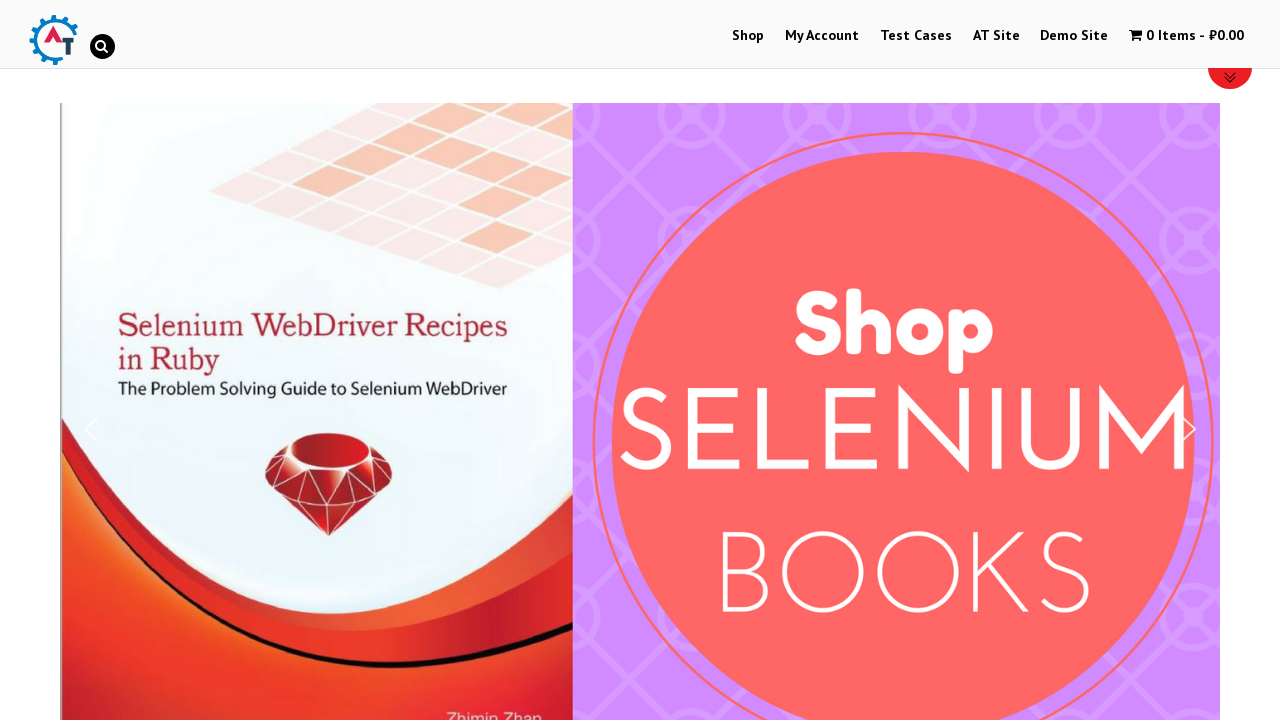

Clicked on Shop menu at (748, 36) on xpath=//li[@id='menu-item-40']/a
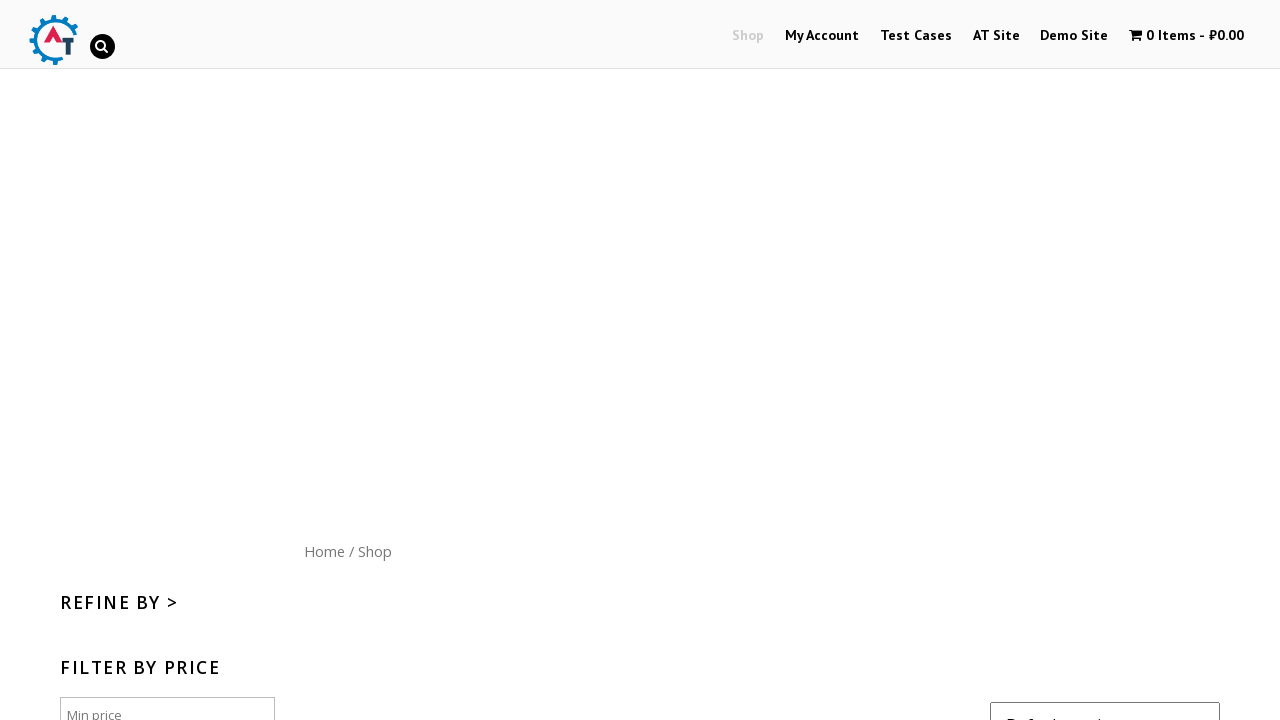

Added book to basket at (642, 361) on xpath=//*[@id='content']/ul/li[2]/a[2]
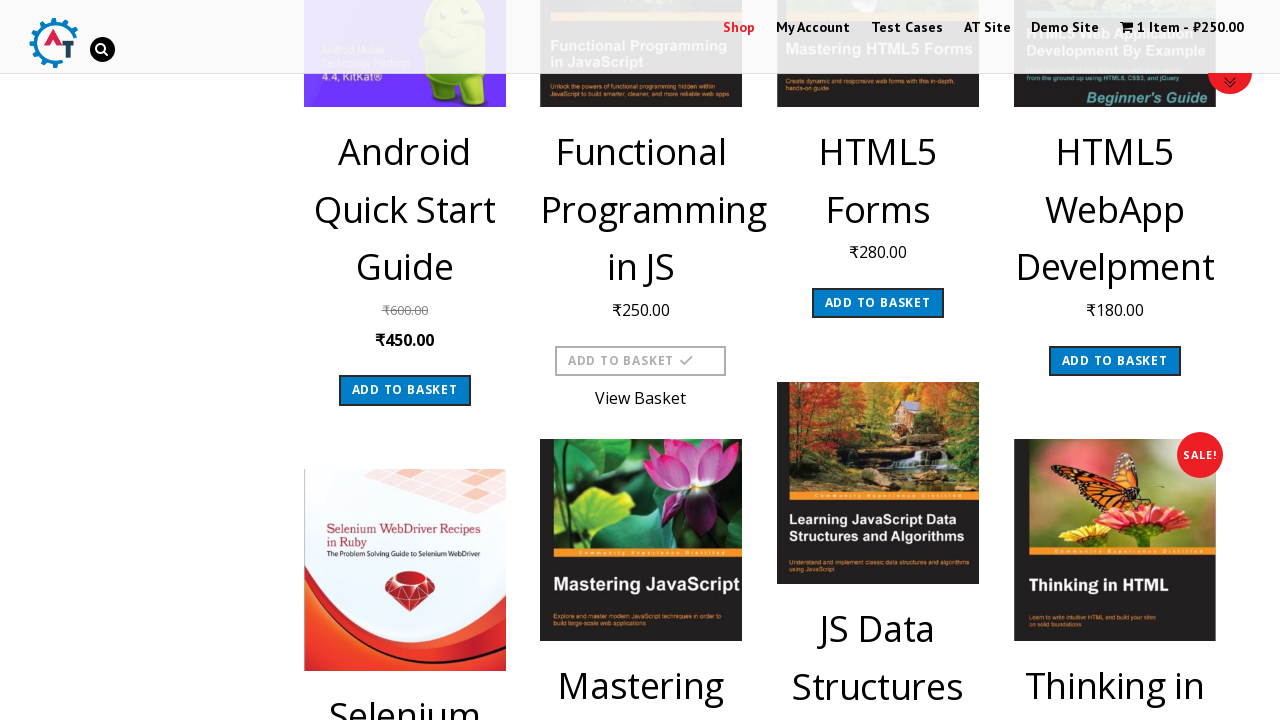

Waited 2 seconds for page to update
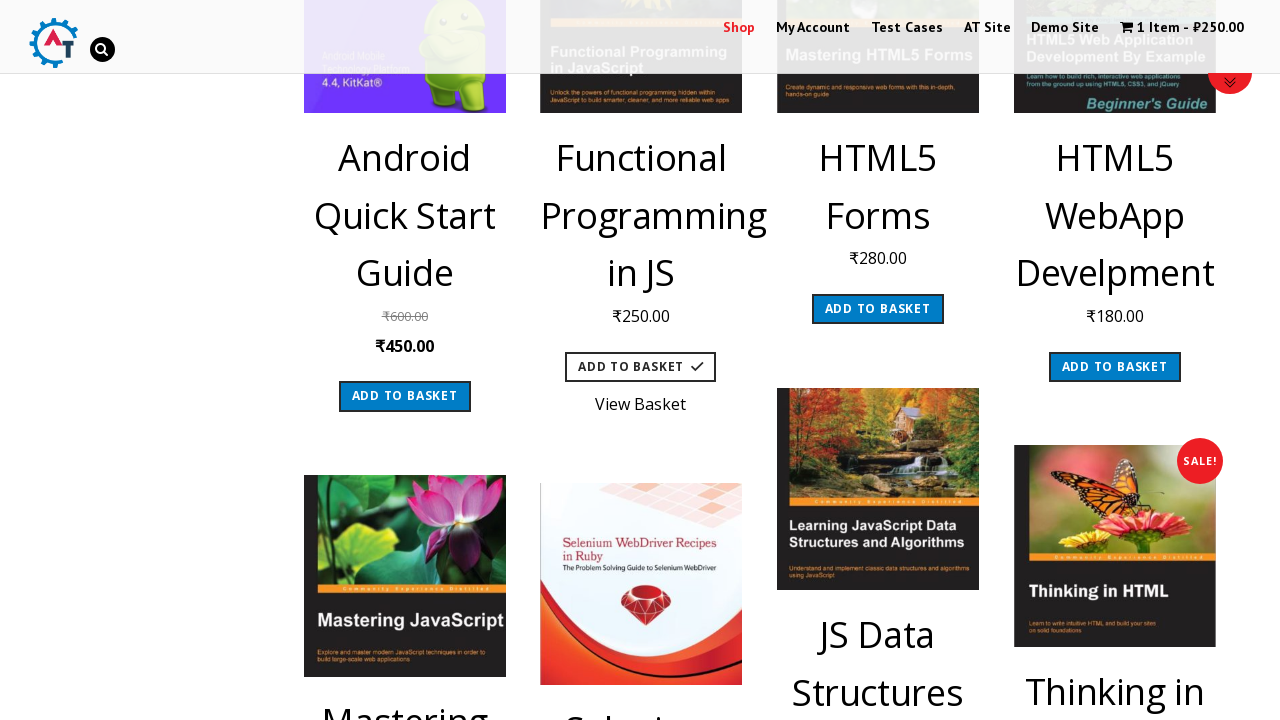

Clicked on cart menu at (1182, 28) on xpath=//*[@id='wpmenucartli']/a
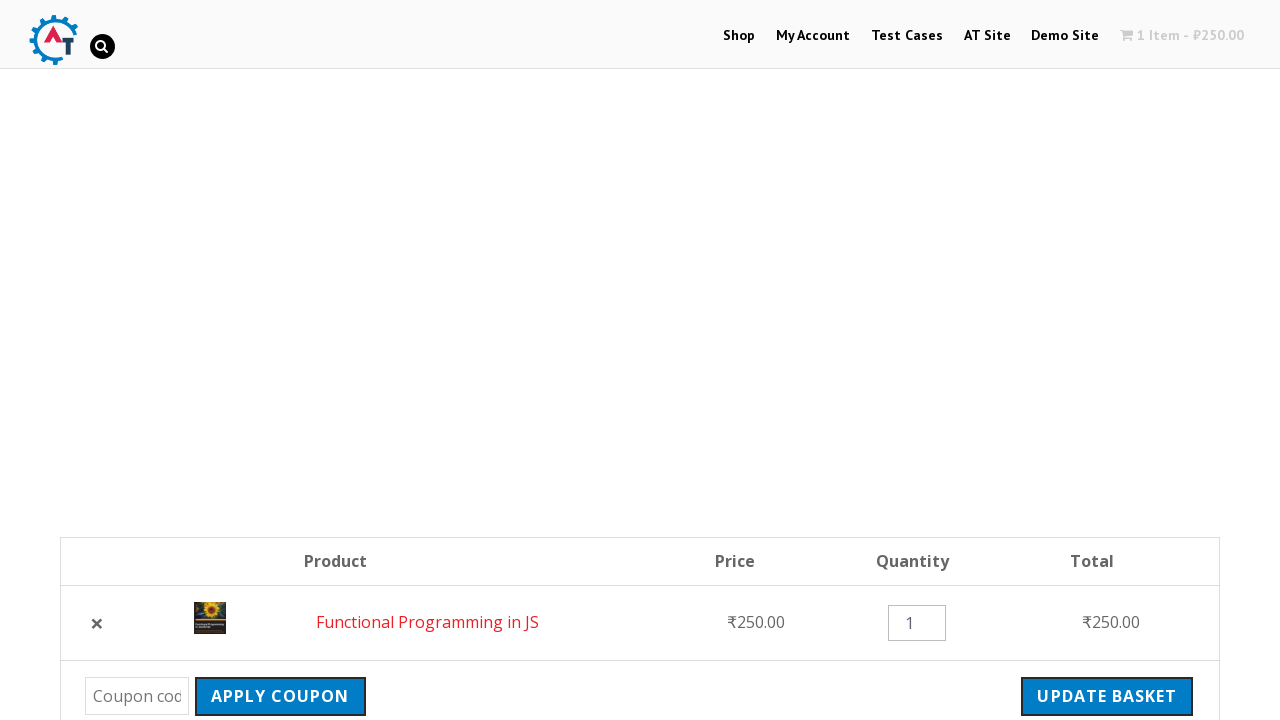

Cart page loaded
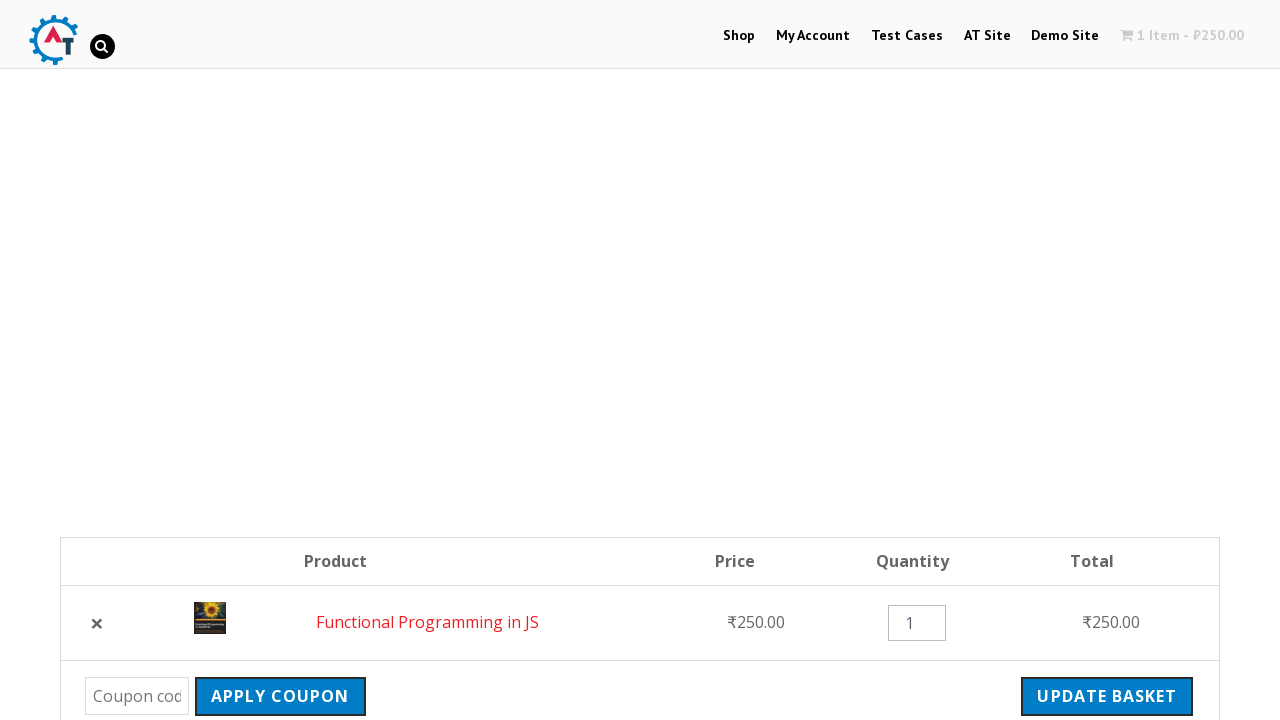

Waited 2 seconds on cart page
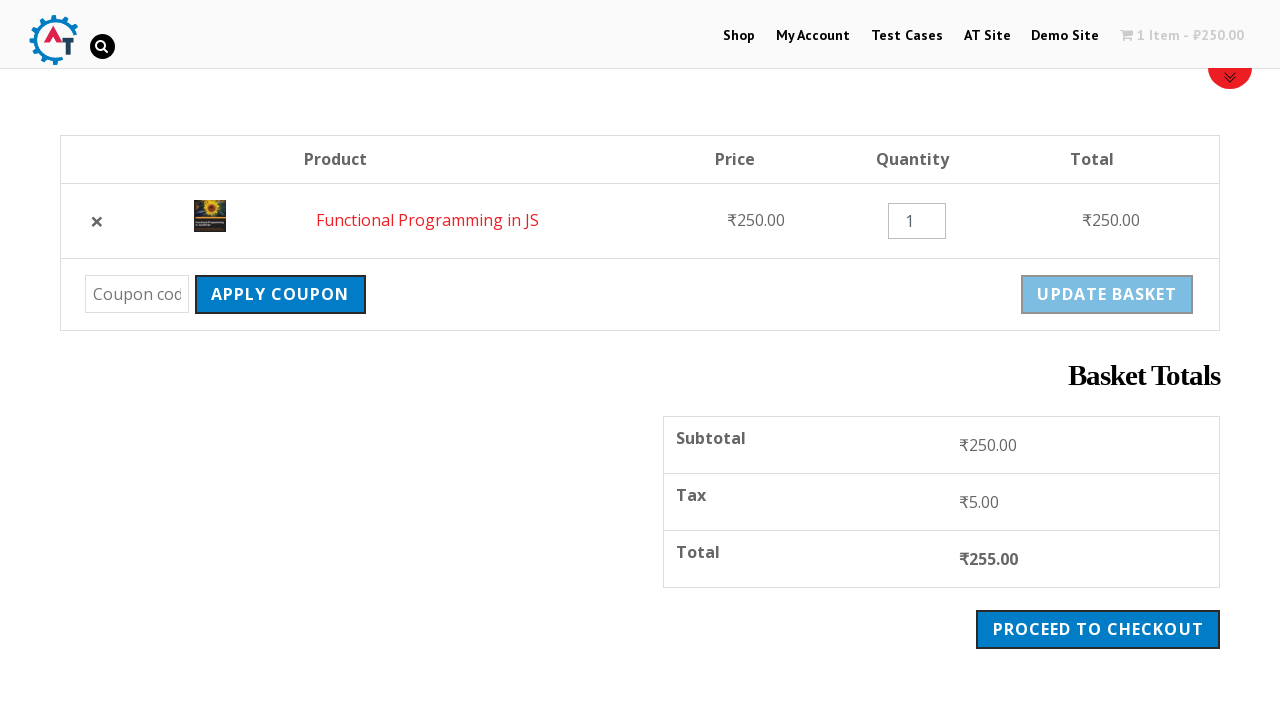

Clicked proceed to checkout button at (1098, 629) on xpath=//*[@id='page-34']/div/div[1]/div/div/div/a
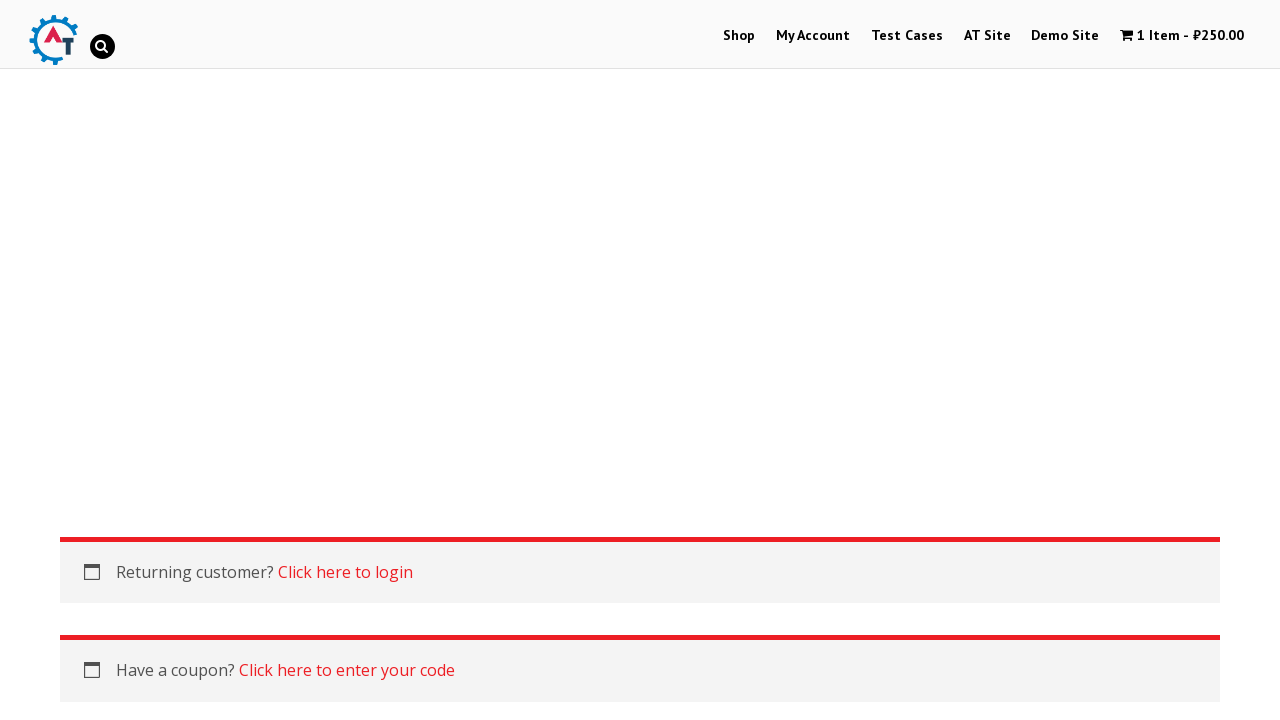

Waited 2 seconds for checkout page to load
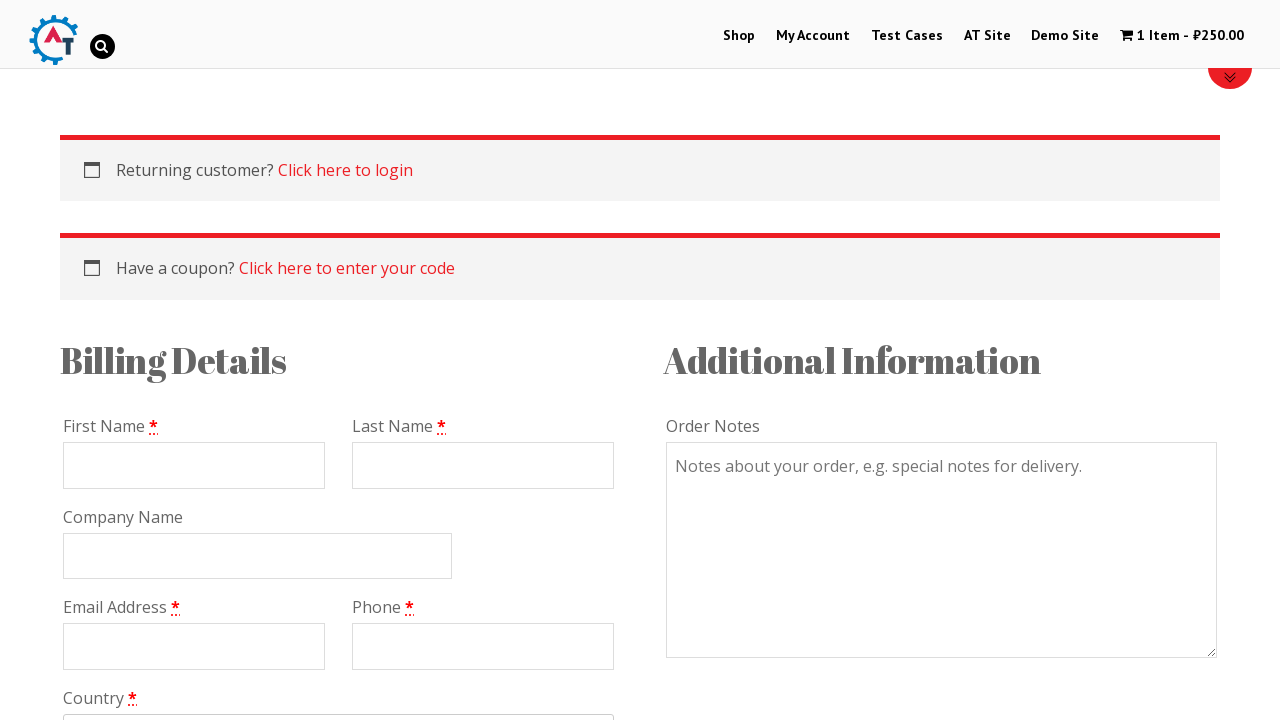

Filled first name as 'John' on #billing_first_name
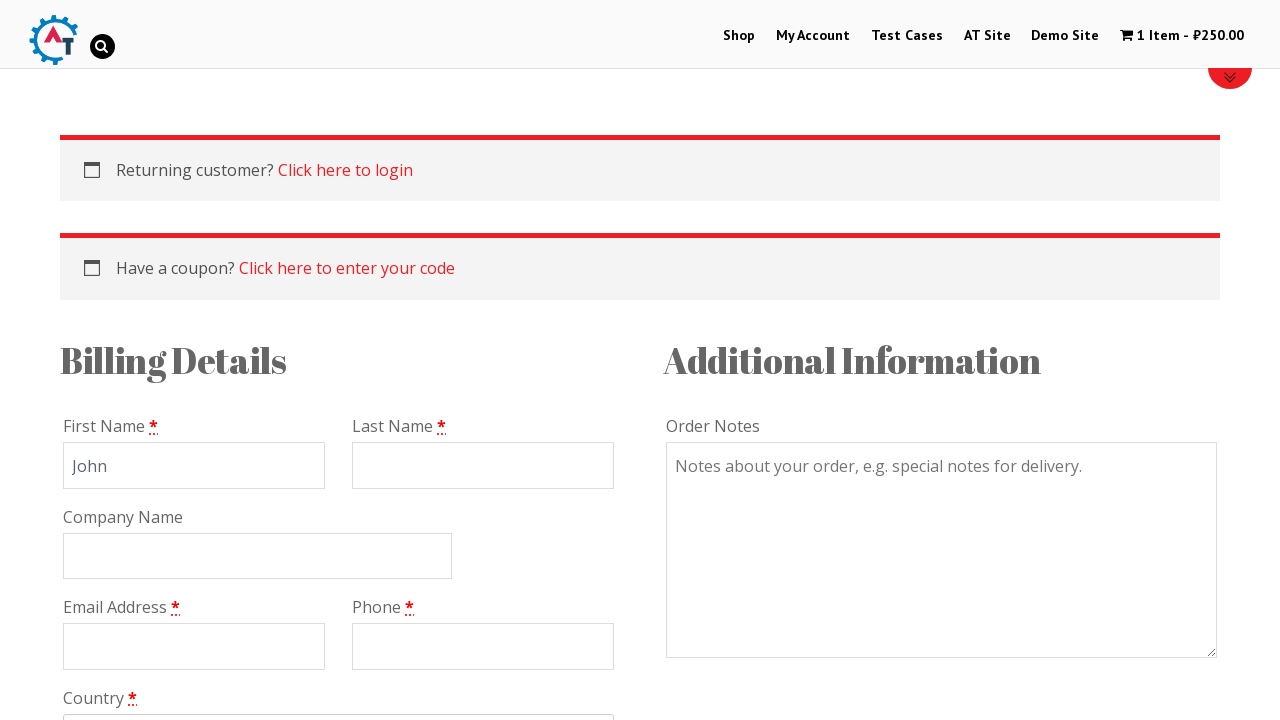

Filled last name as 'Smith' on #billing_last_name
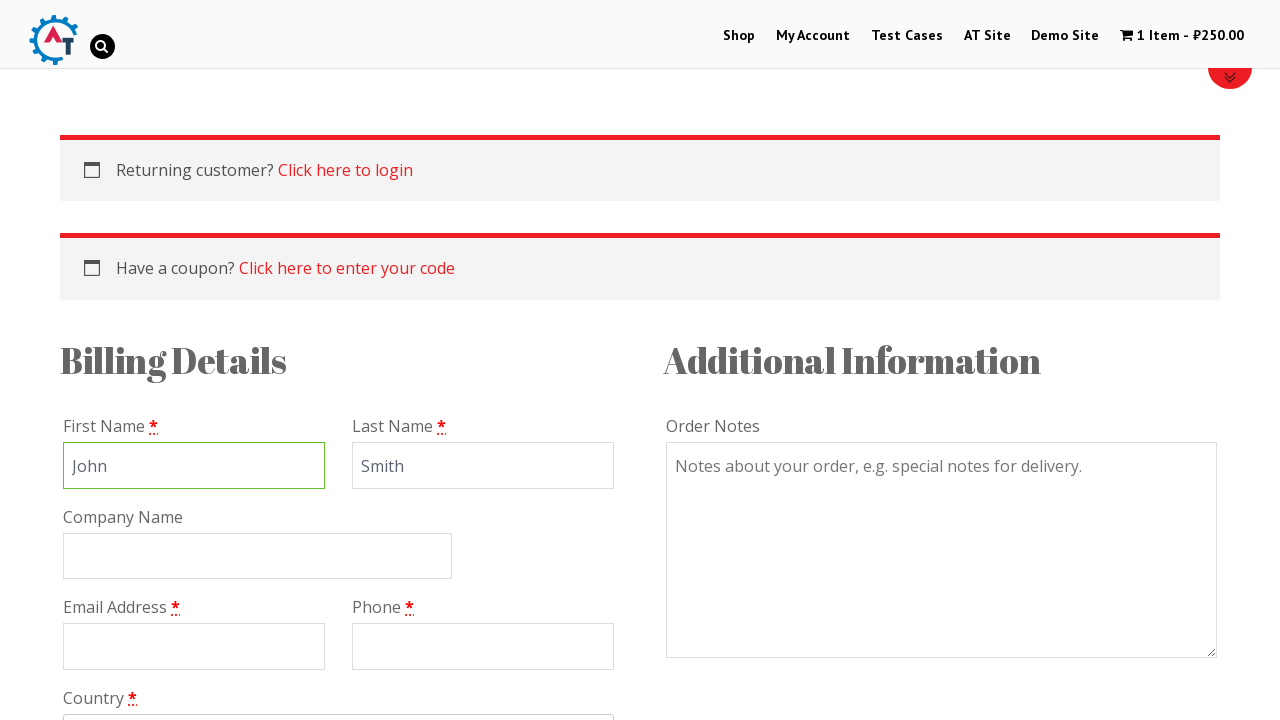

Filled company as 'Tech Solutions Inc' on #billing_company
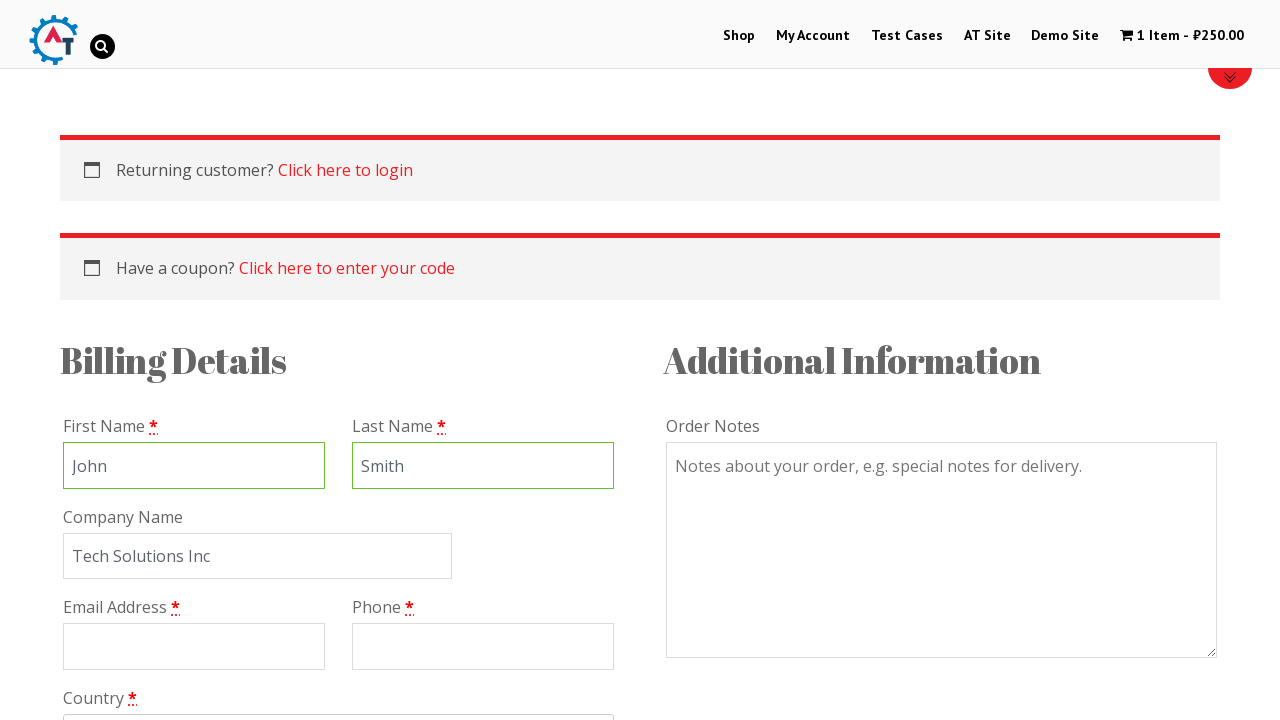

Filled email as 'testuser789@example.com' on #billing_email
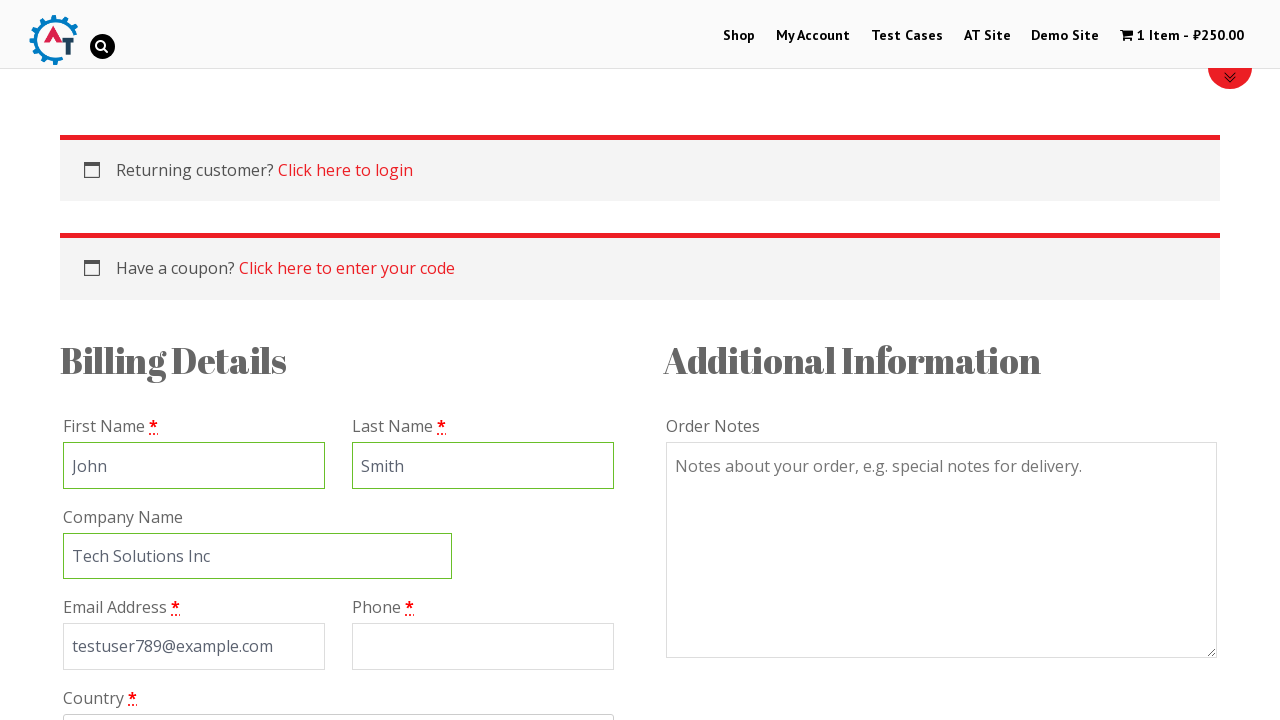

Filled phone as '5551234567' on #billing_phone
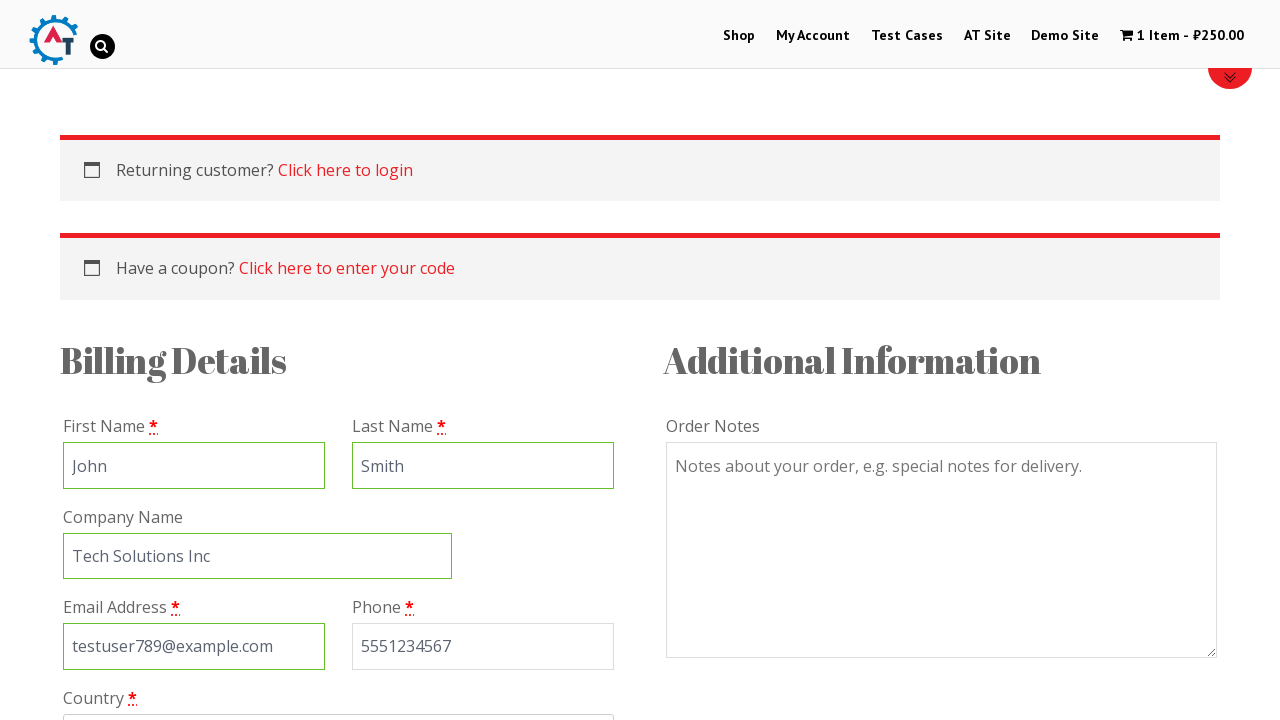

Clicked on country dropdown at (604, 704) on xpath=//*[@id='s2id_billing_country']/a/span[2]/b
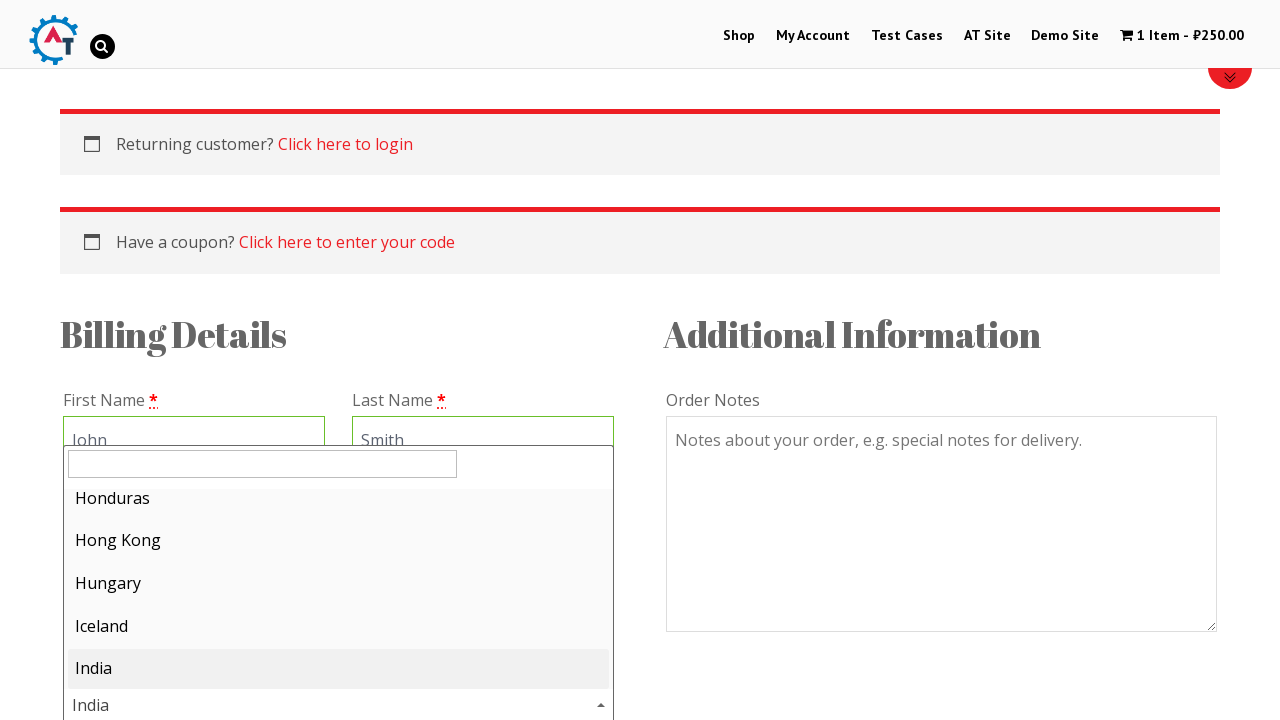

Waited 2 seconds for country dropdown to open
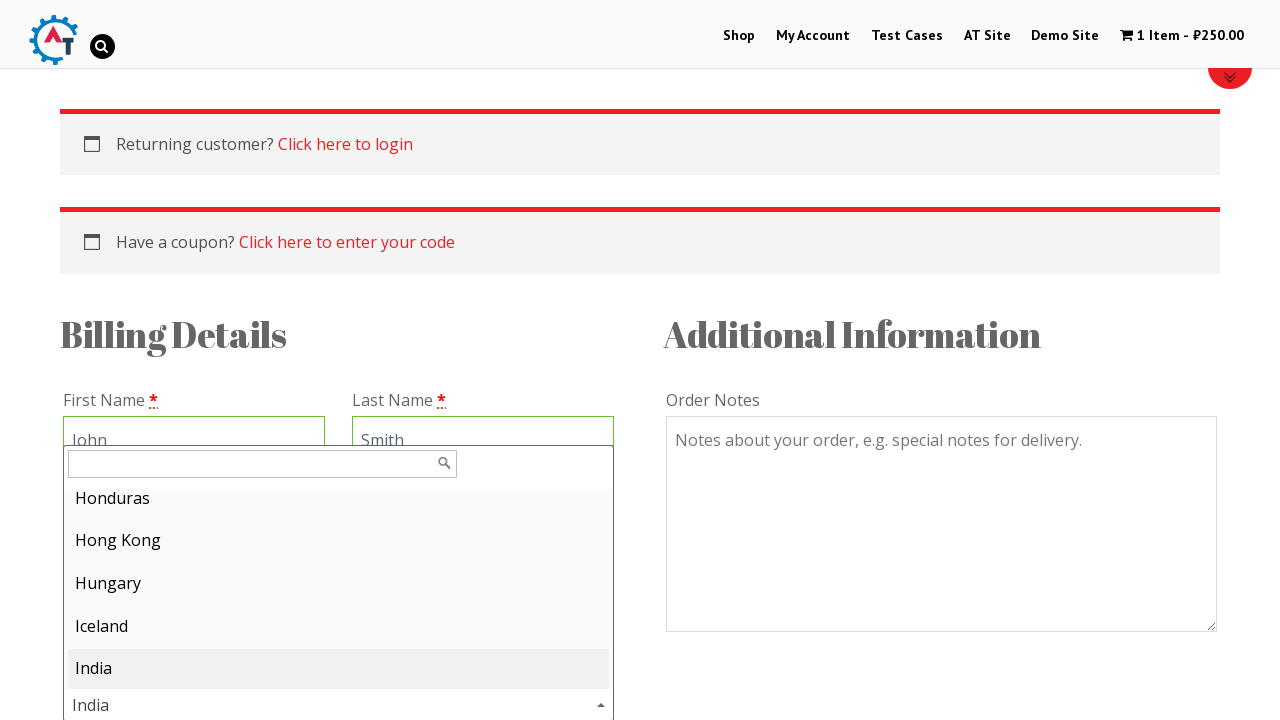

Typed 'United States' in country search field on #s2id_autogen1_search
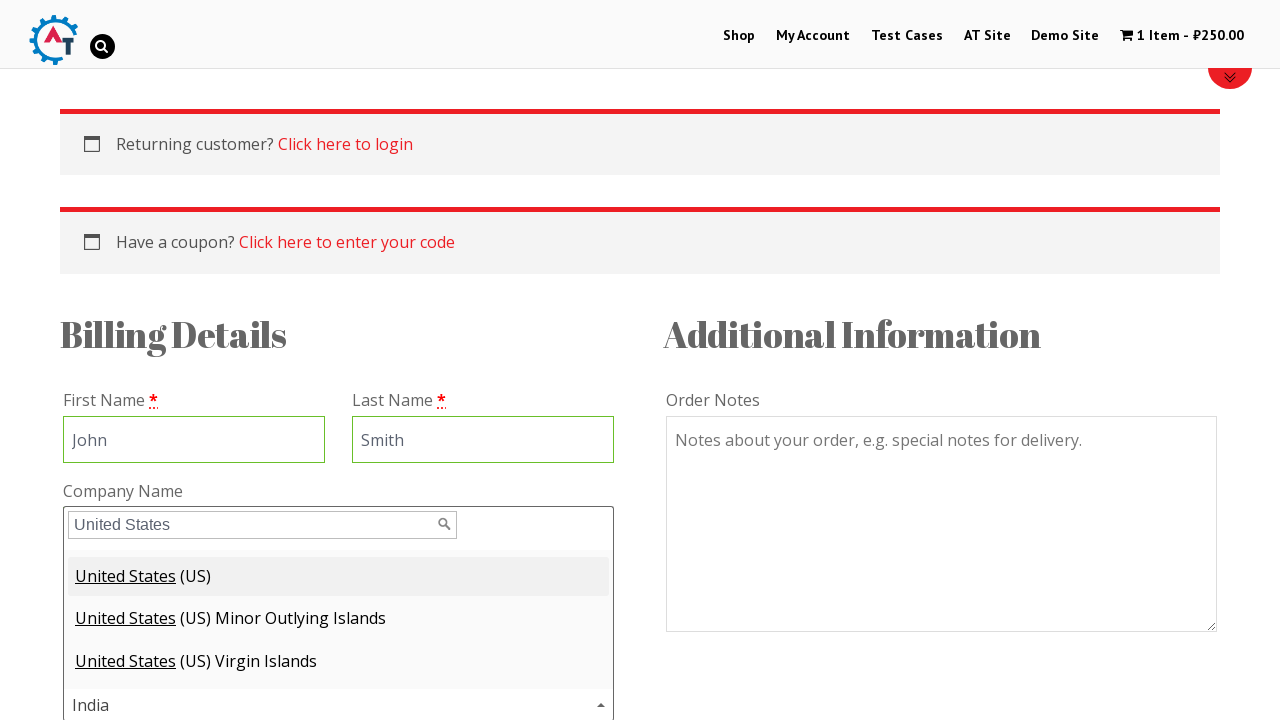

Pressed Enter to select United States on #s2id_autogen1_search
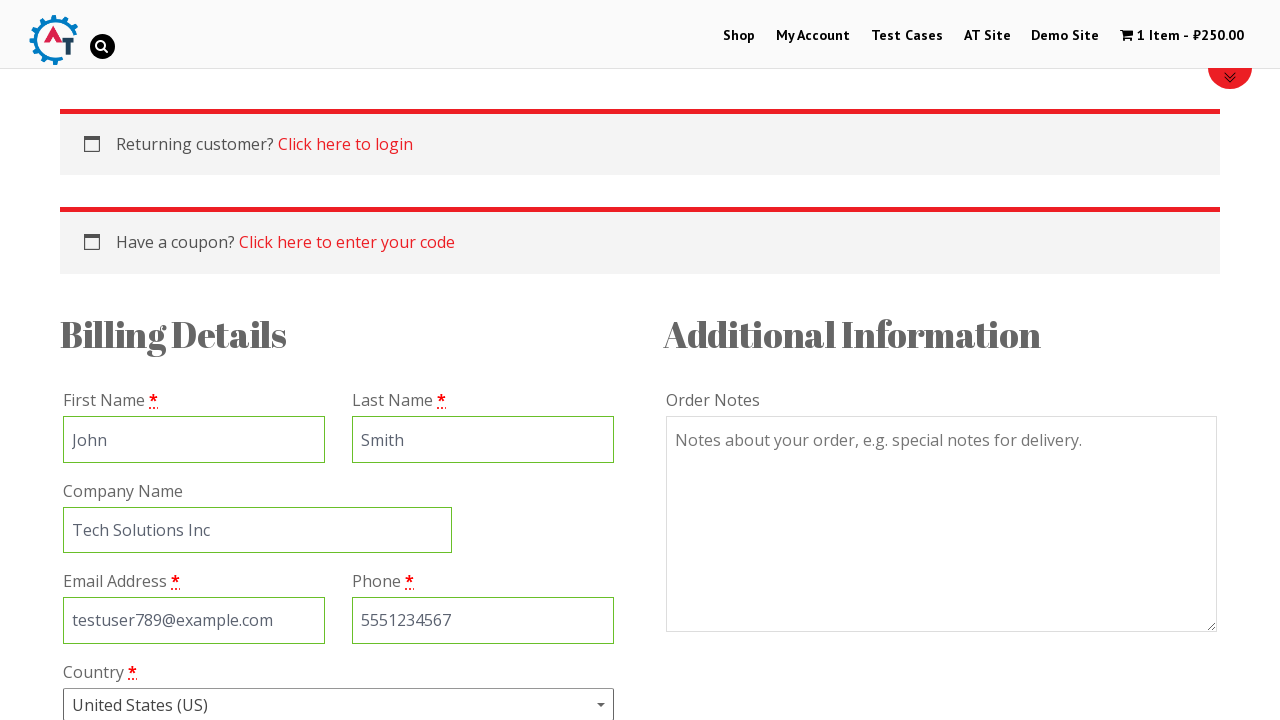

Filled address as '123 Main Street' on #billing_address_1
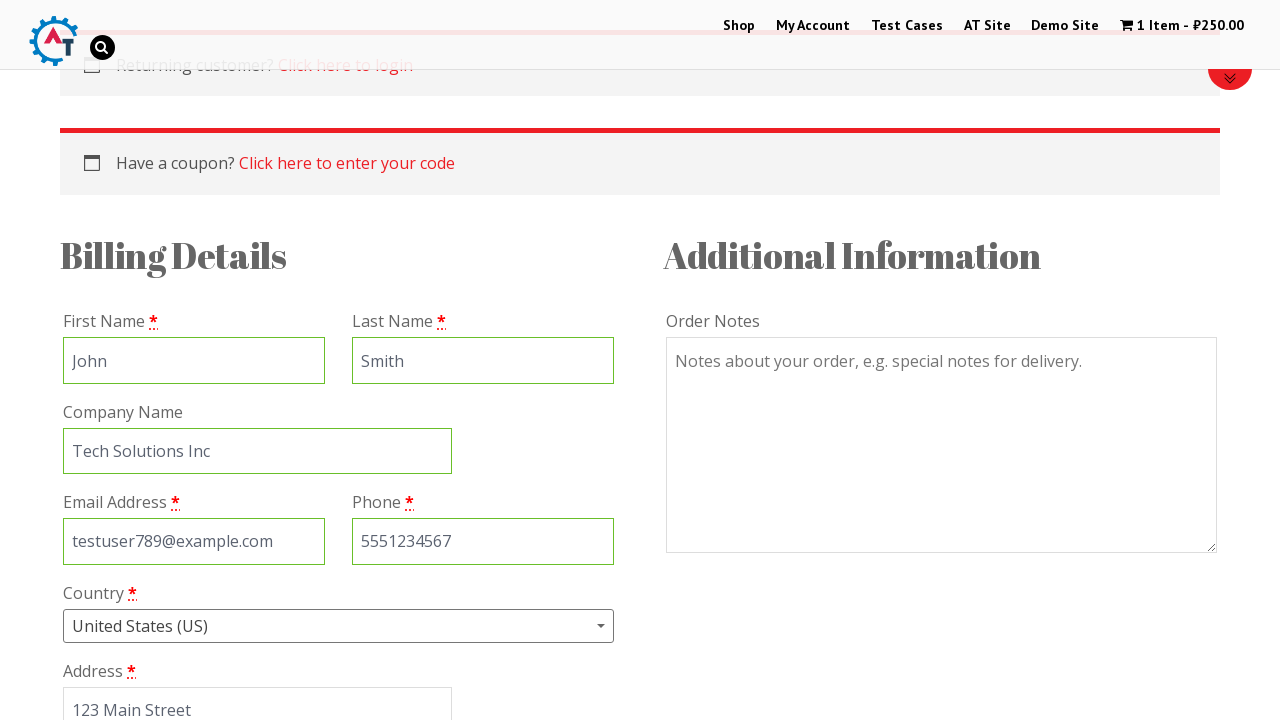

Filled city as 'Austin' on #billing_city
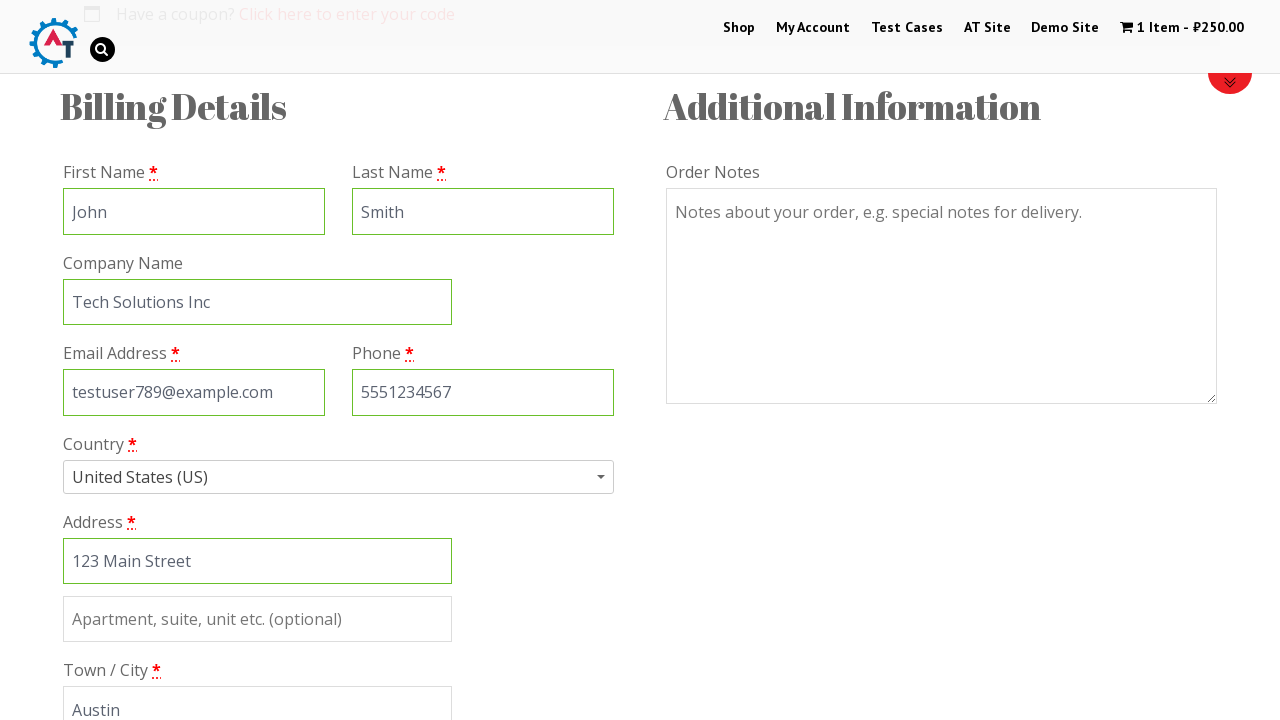

Clicked on state dropdown at (315, 361) on xpath=//*[@id='s2id_billing_state']/a/span[2]/b
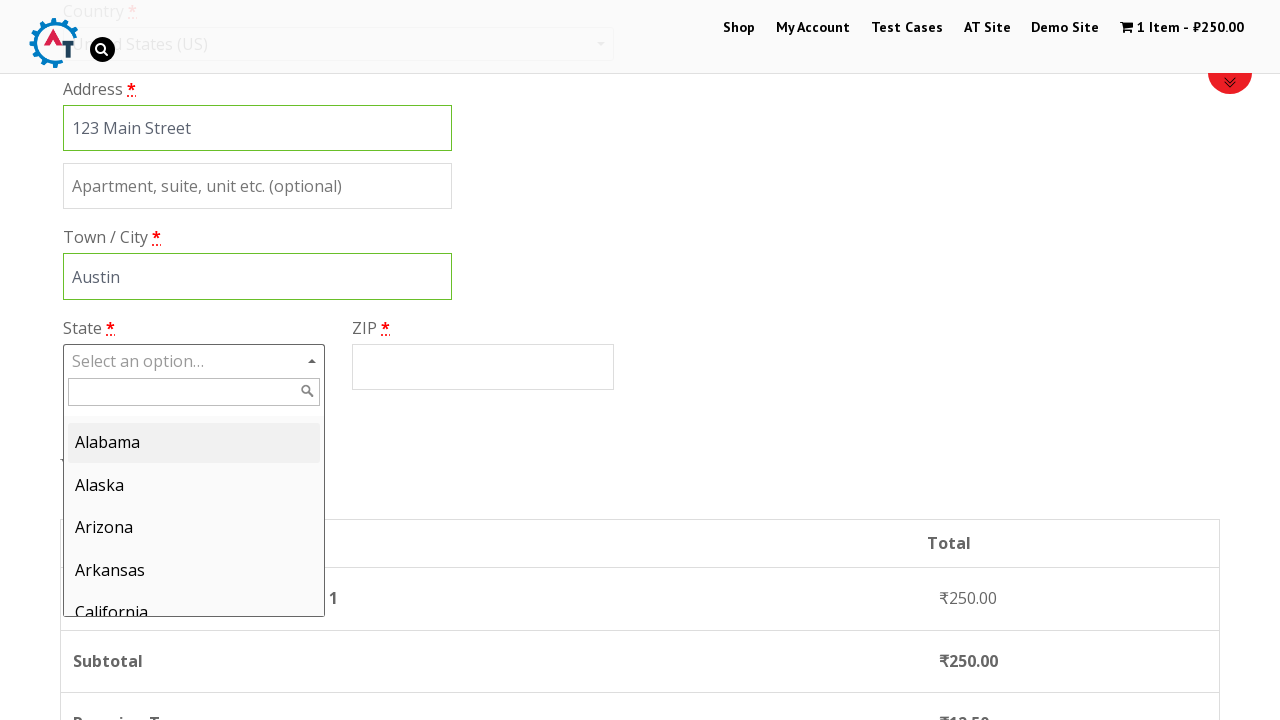

Typed 'Texas' in state search field on #s2id_autogen2_search
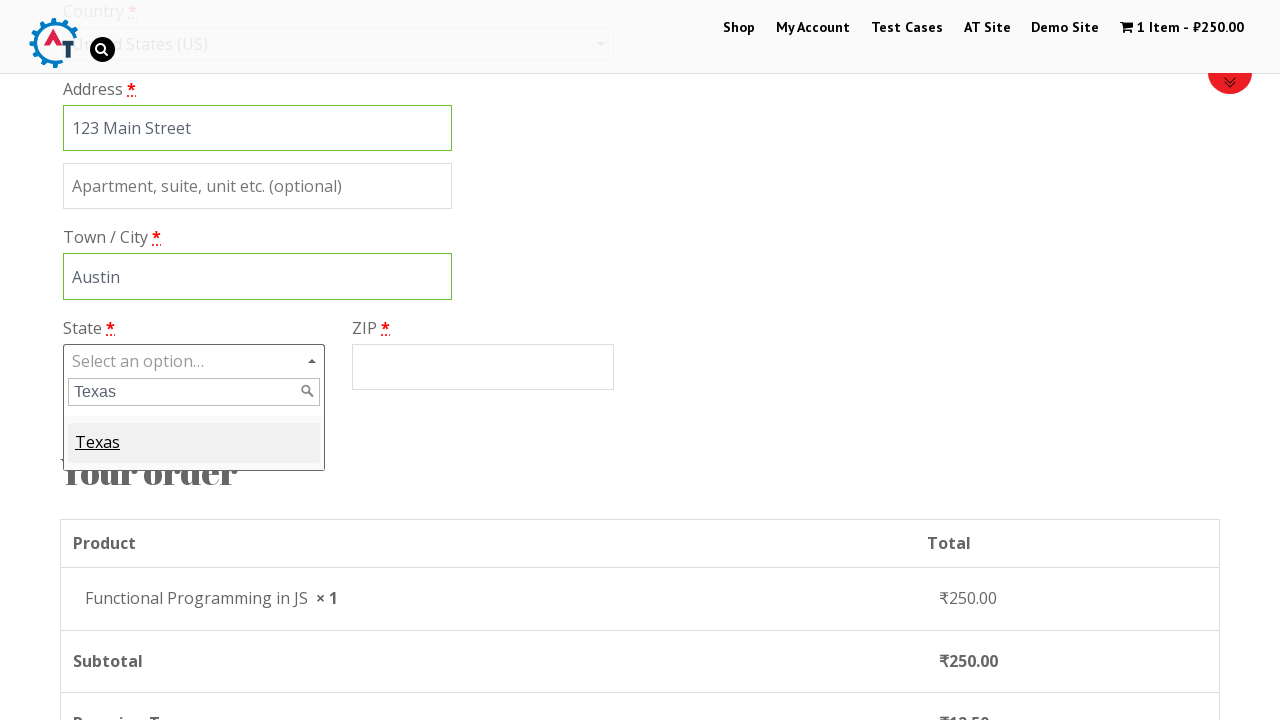

Pressed Enter to select Texas on #s2id_autogen2_search
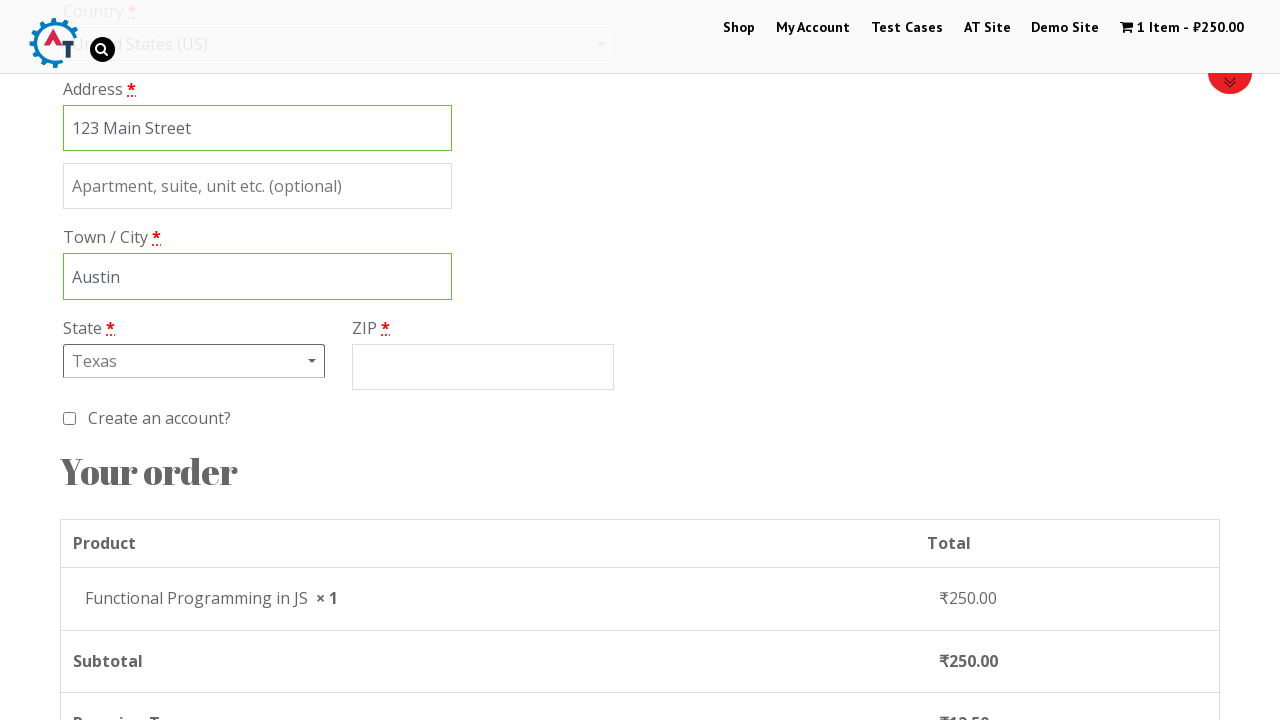

Filled postal code as '73301' on #billing_postcode
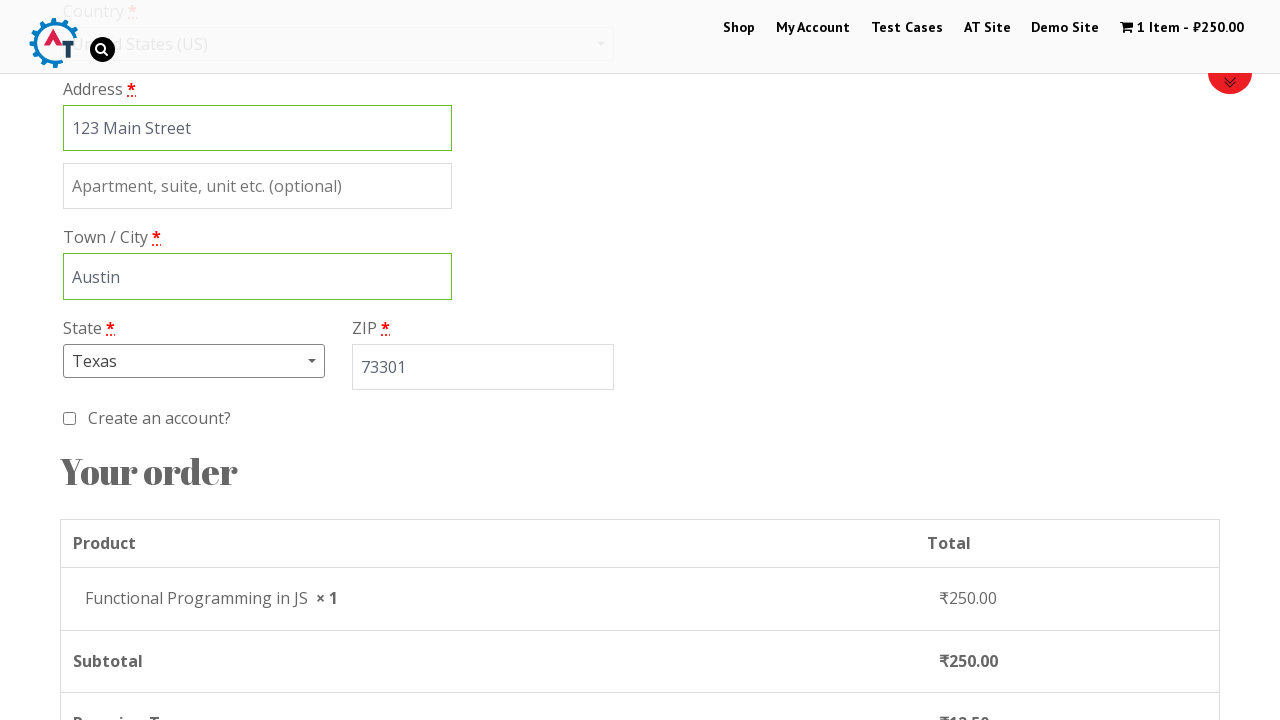

Selected BACS payment method at (82, 360) on xpath=//*[@id='payment_method_bacs']
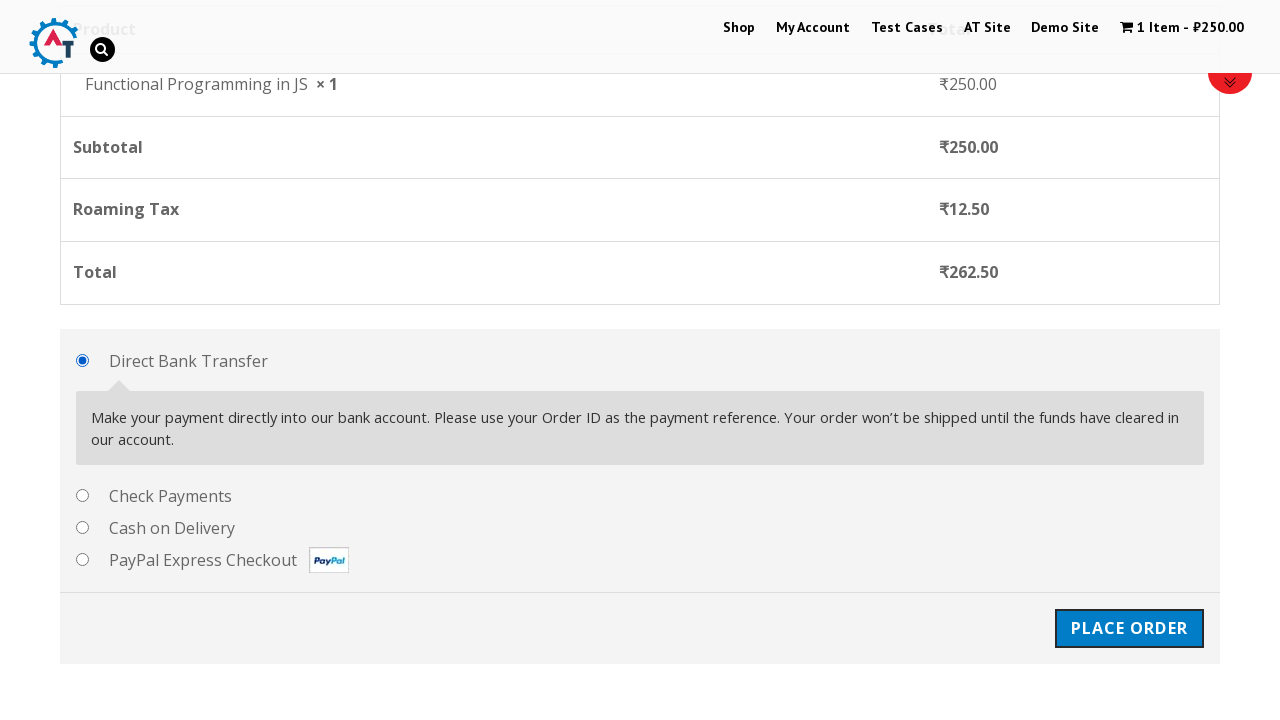

Clicked place order button at (1129, 628) on #place_order
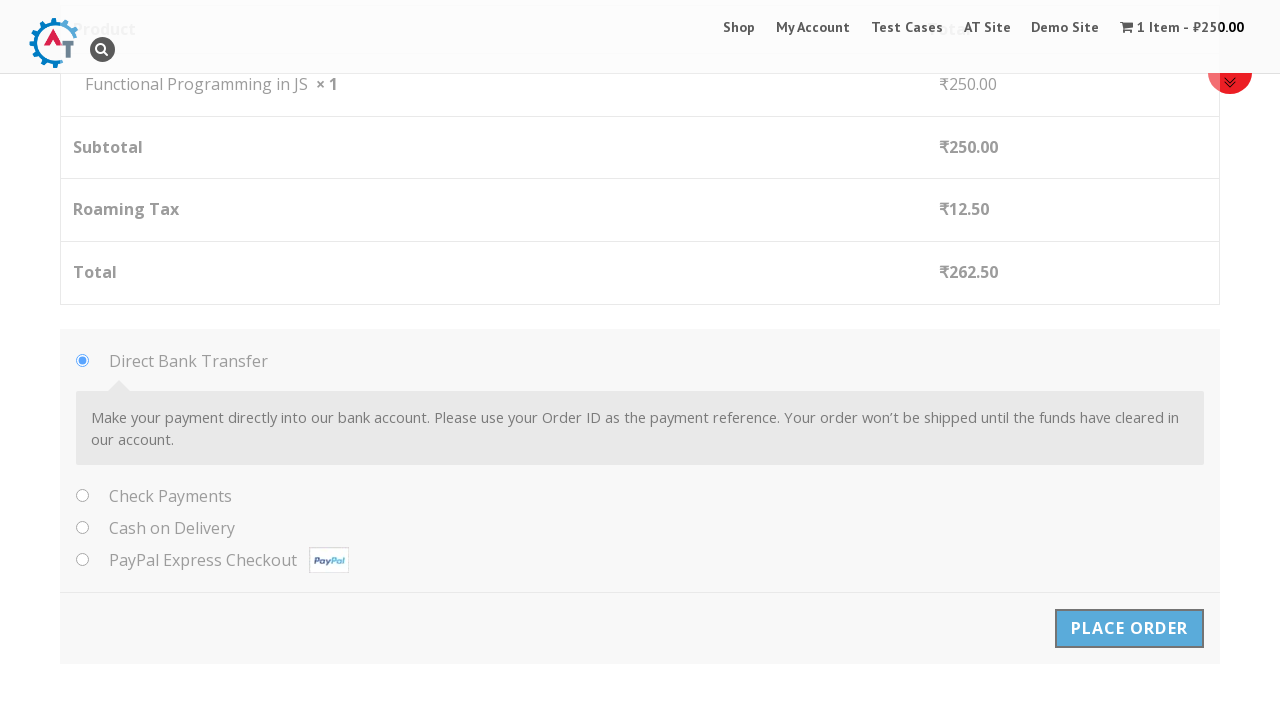

Waited 2 seconds for order processing
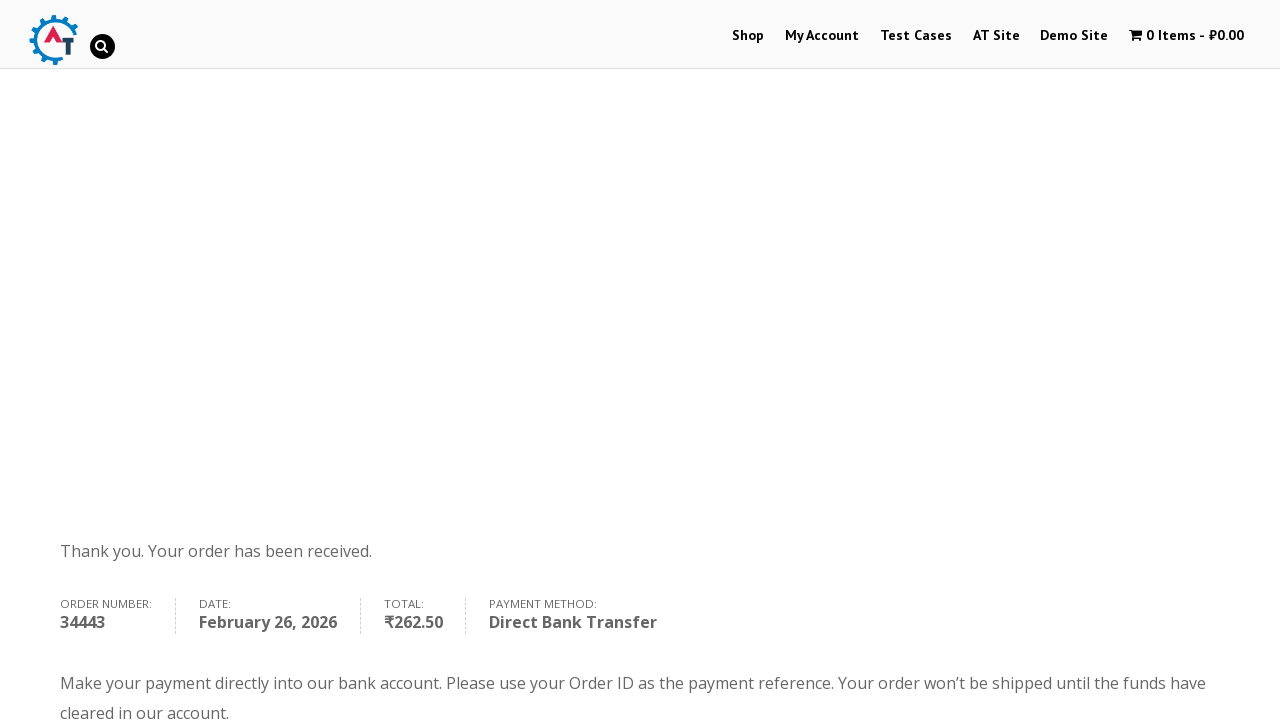

Order confirmation page loaded
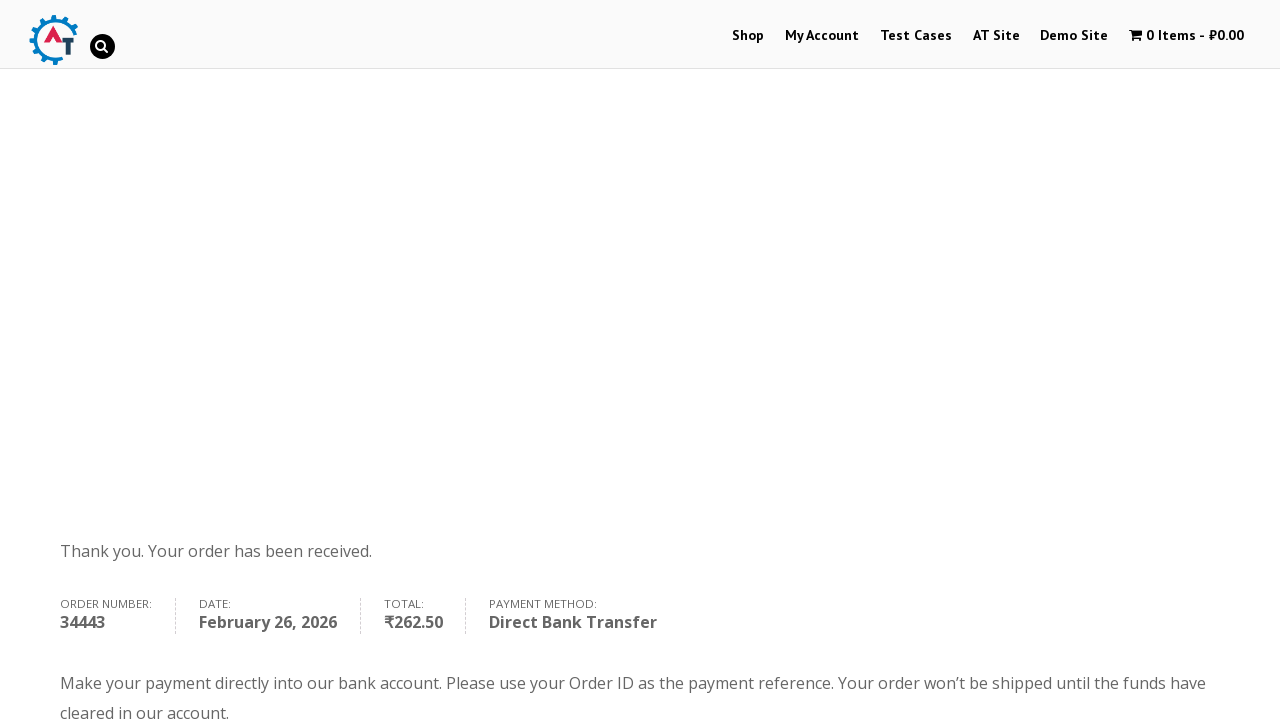

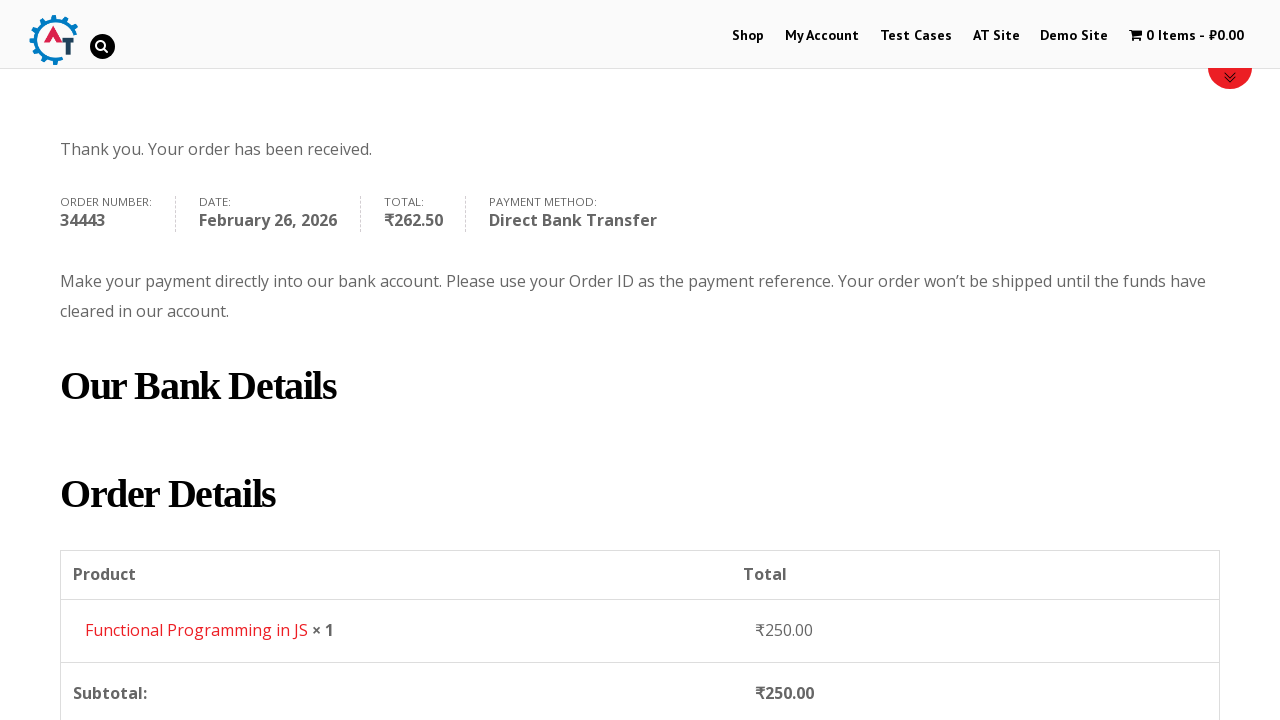